Tests pressing the space key to scroll down on a long page

Starting URL: https://bonigarcia.dev/selenium-webdriver-java/long-page.html

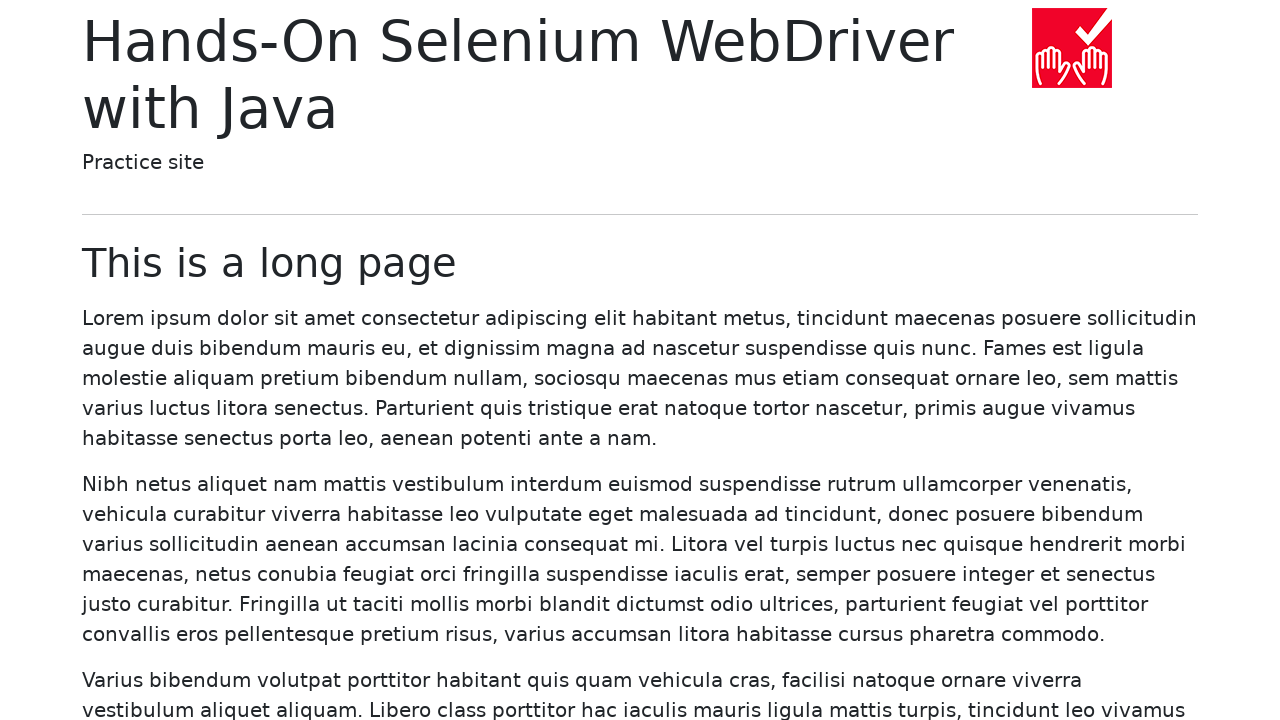

Page DOM content loaded
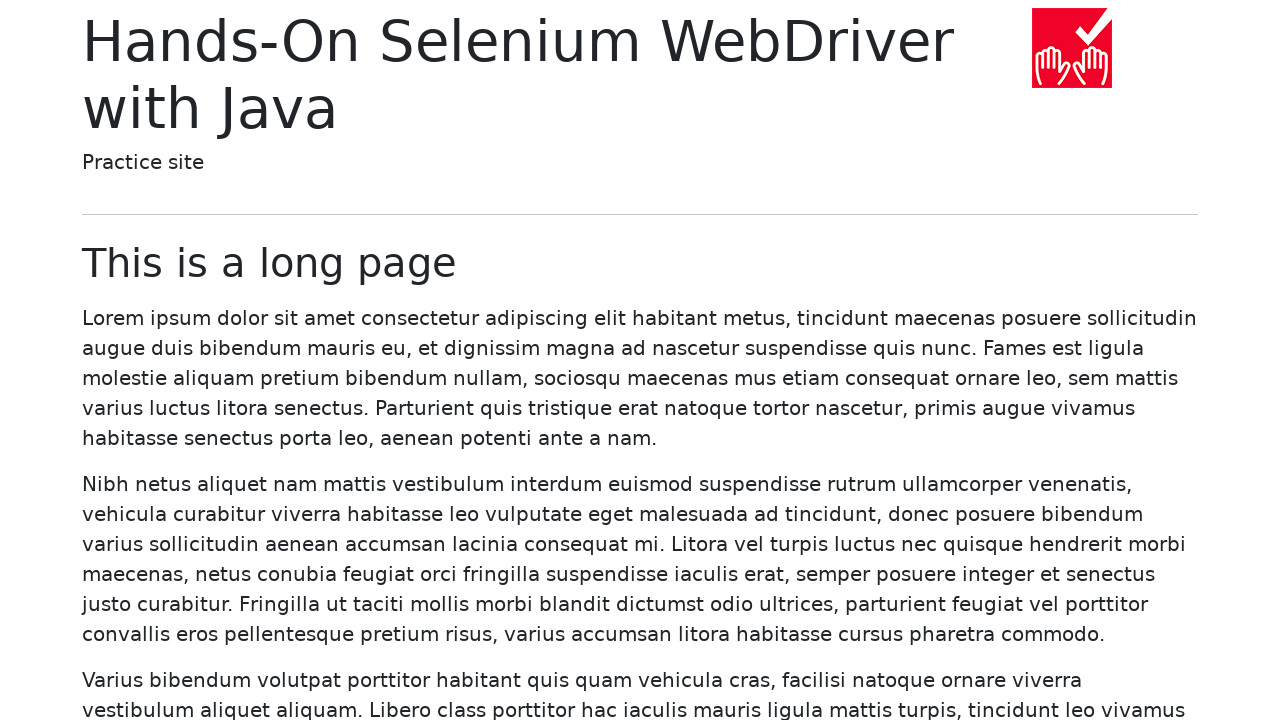

Waited 1 second for page to fully render
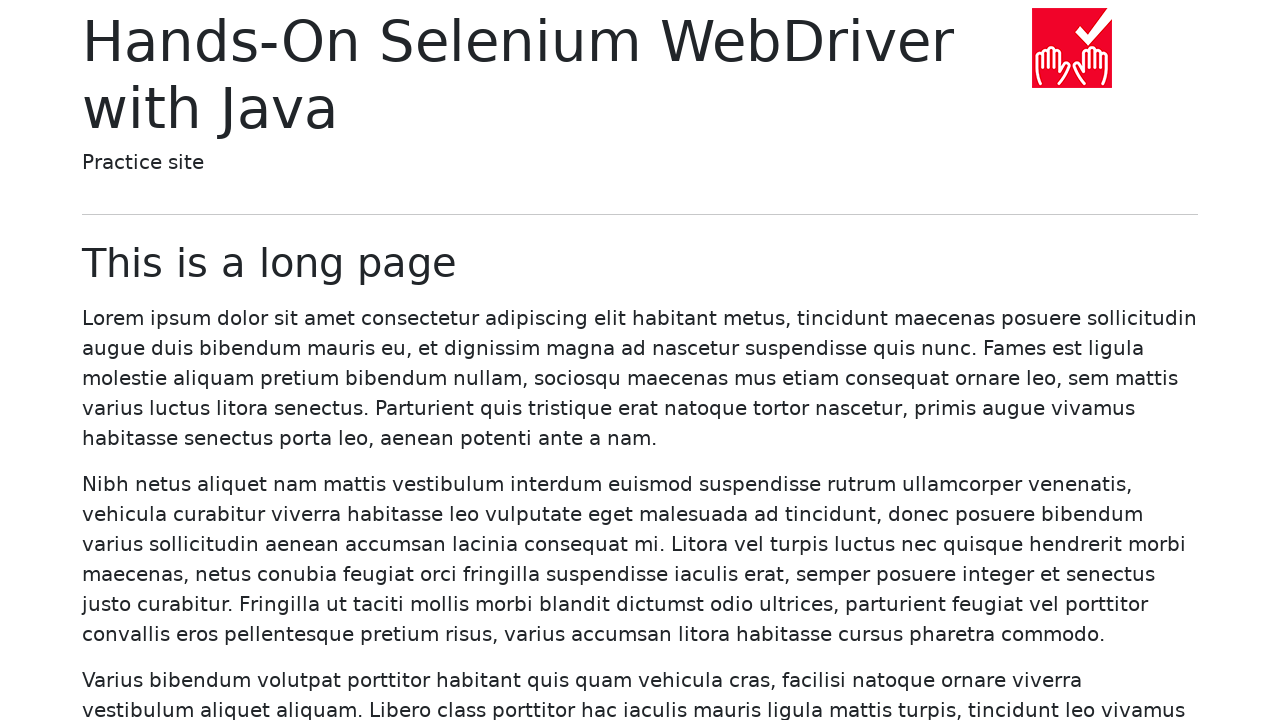

Pressed space key to scroll down on long page
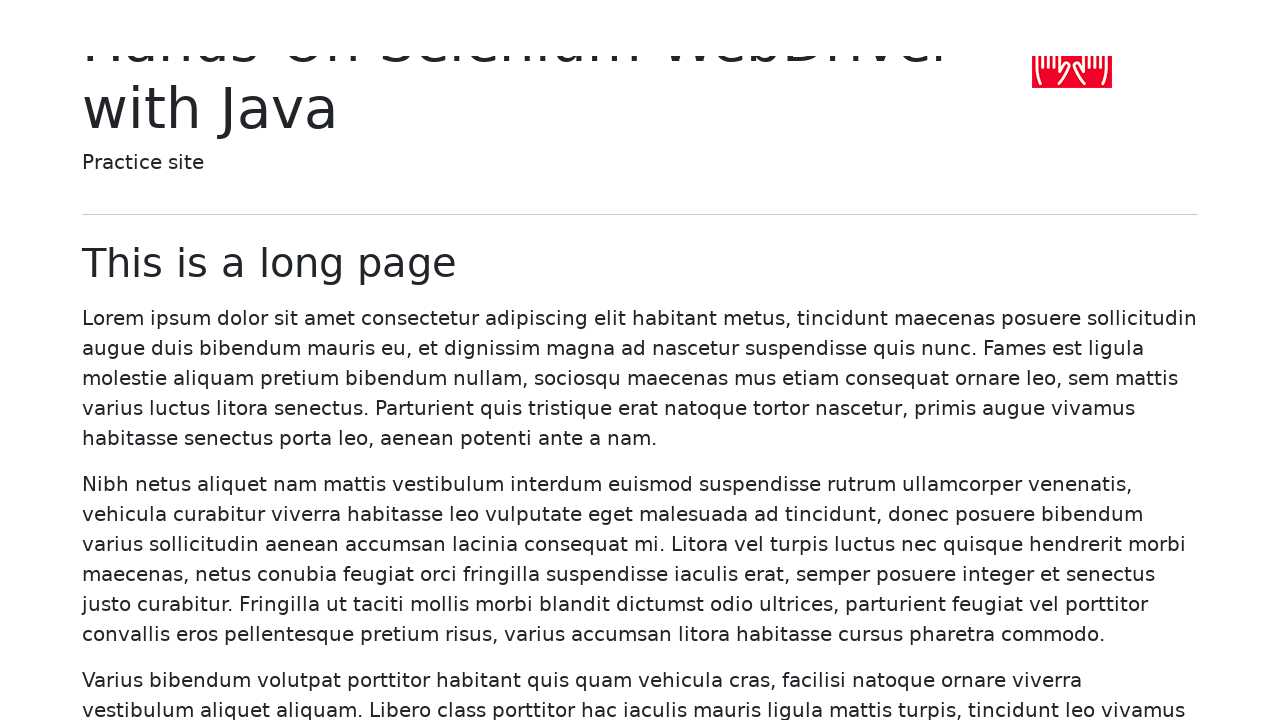

Waited 1 second after scrolling
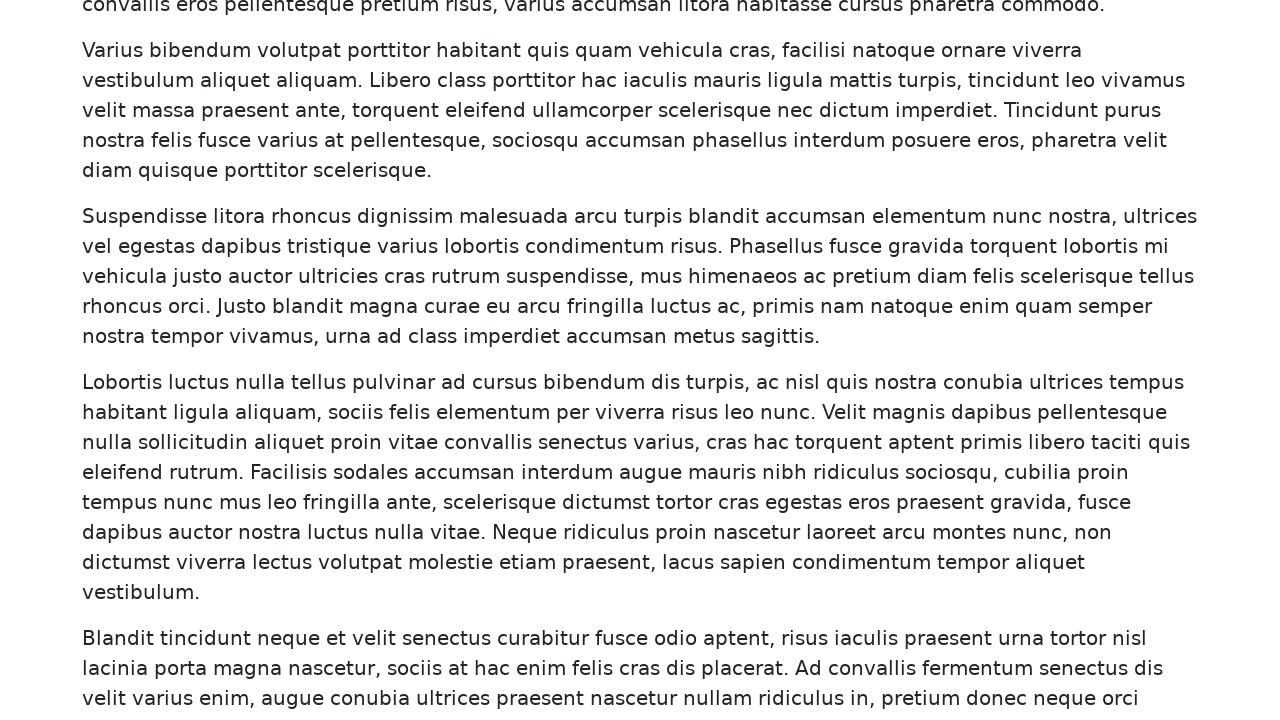

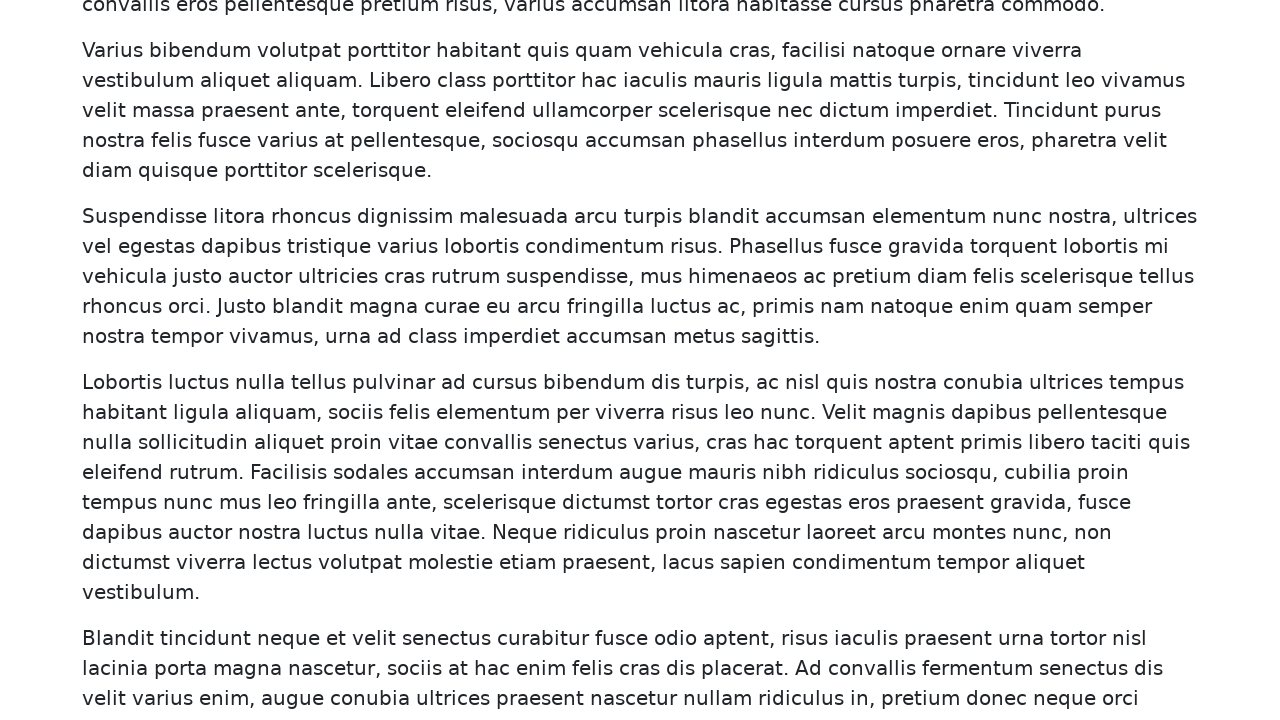